Tests checkbox functionality by clicking on checkboxes if they are not selected and verifying checkbox states

Starting URL: https://the-internet.herokuapp.com/checkboxes

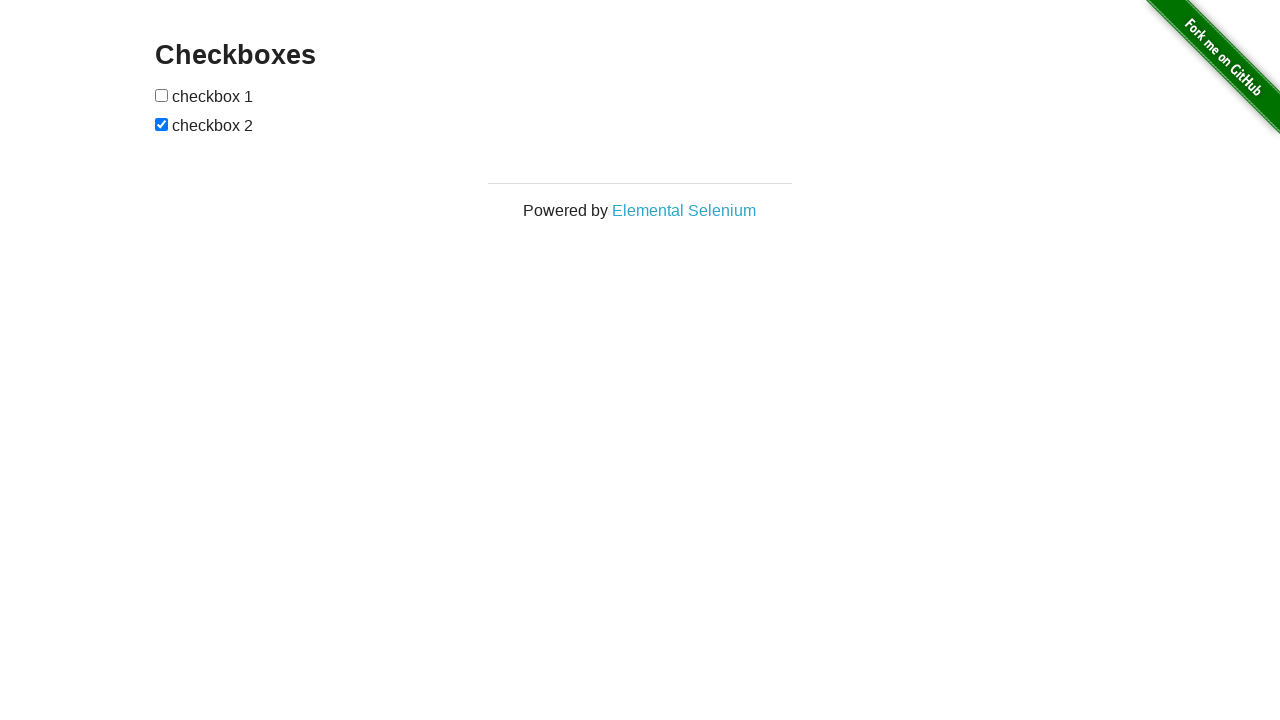

Located first checkbox element
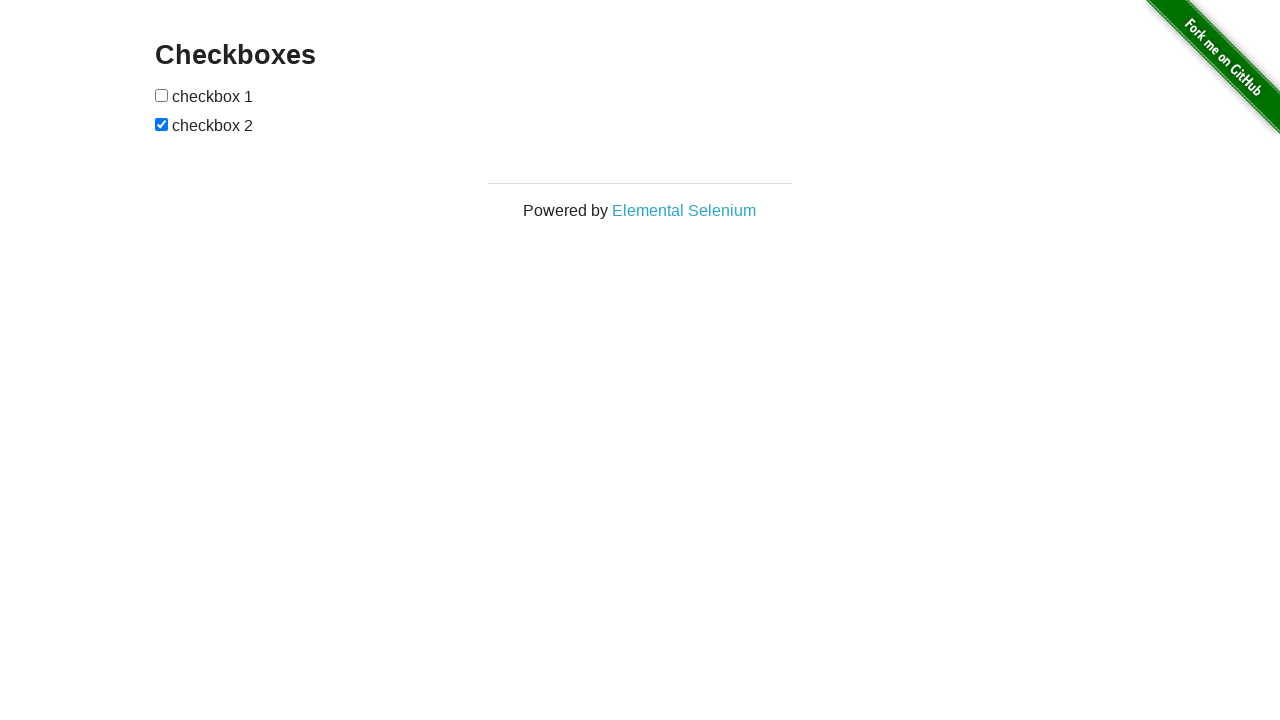

Located second checkbox element
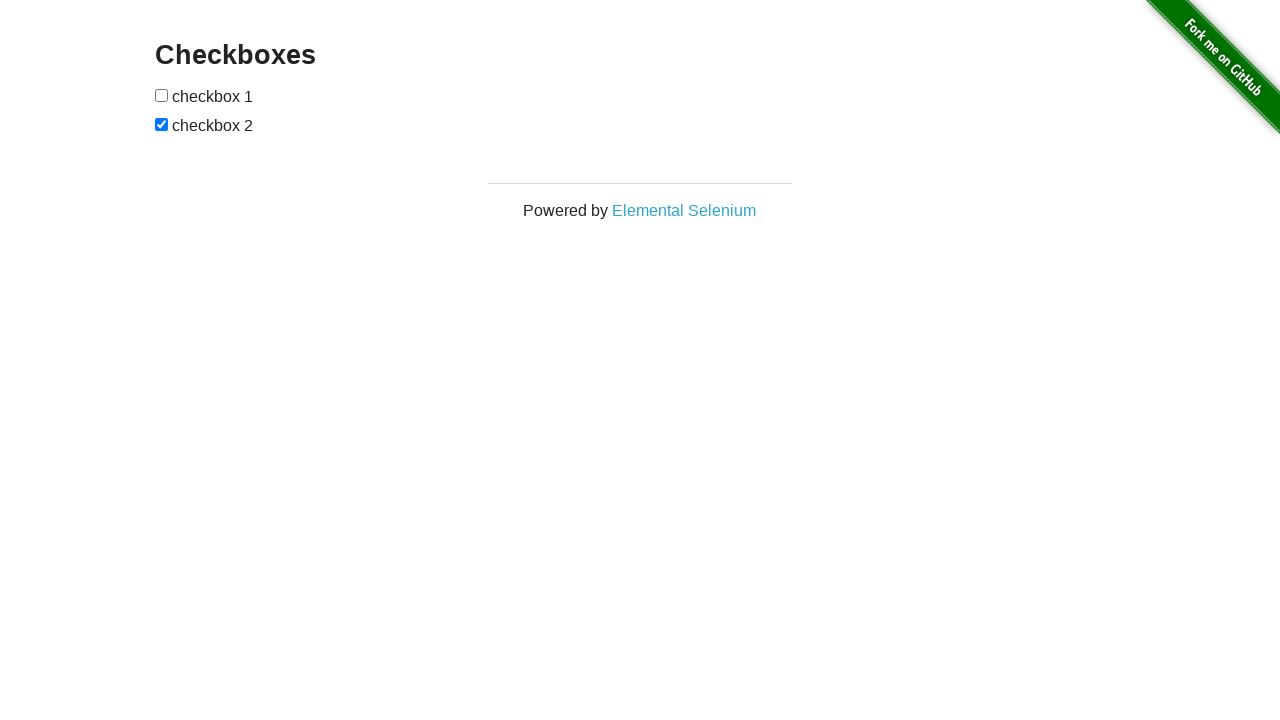

Checked first checkbox state - unchecked
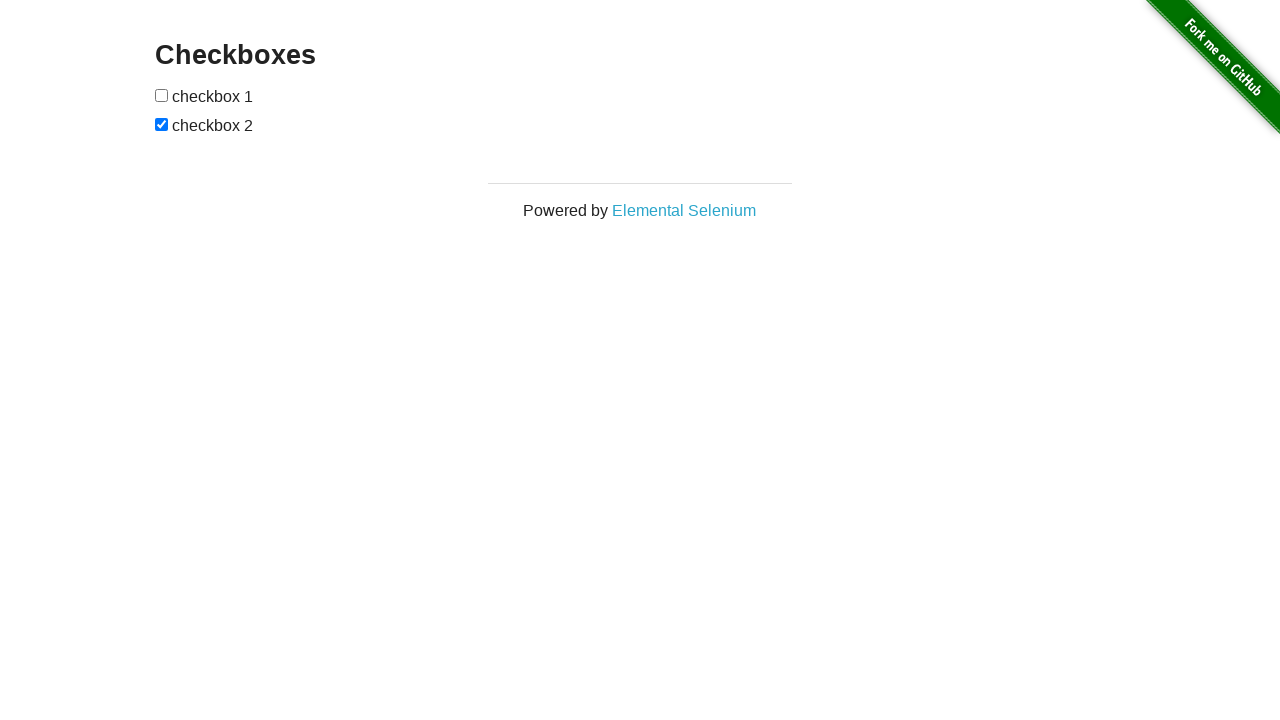

Clicked first checkbox to select it at (162, 95) on (//input[@type='checkbox'])[1]
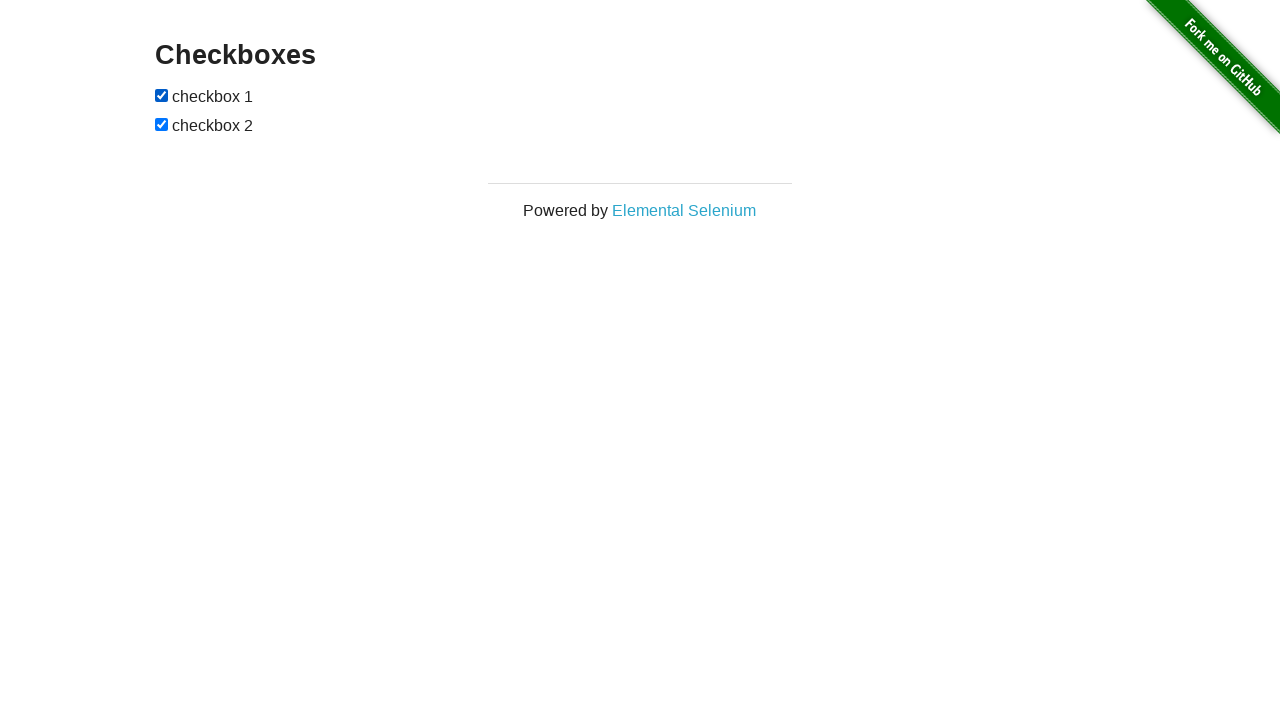

Checked second checkbox state - already checked
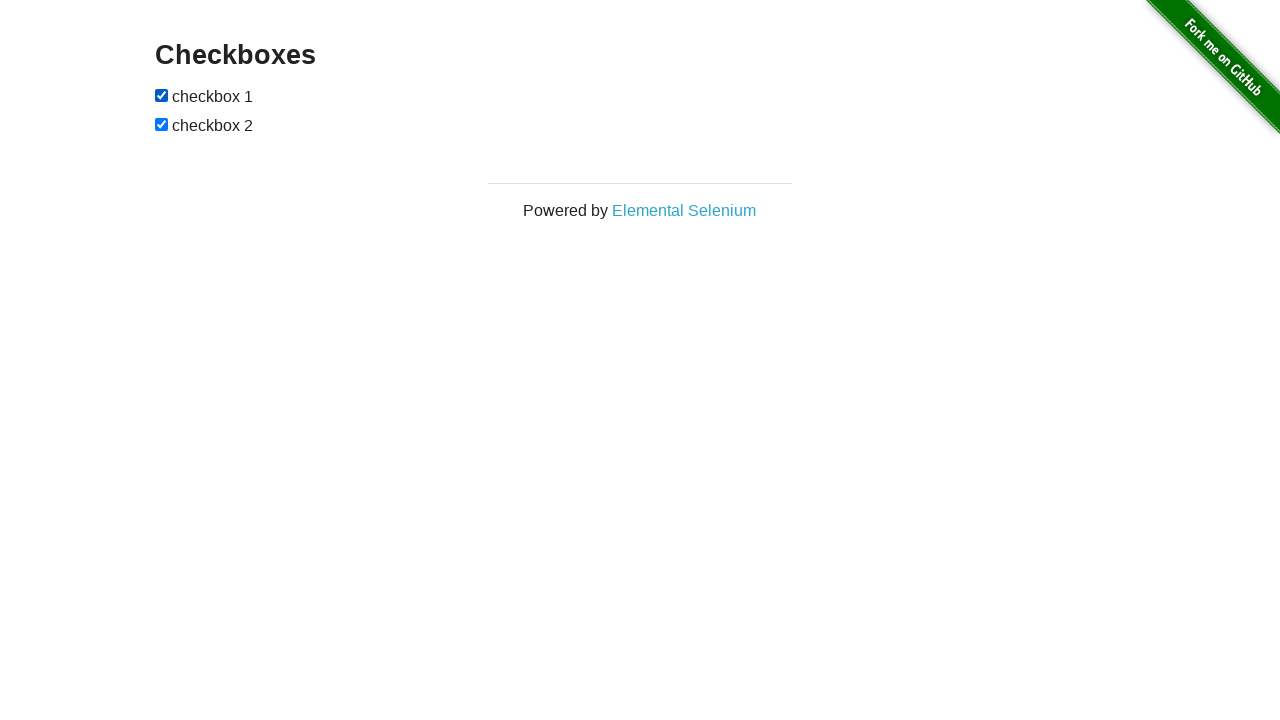

Verified first checkbox is checked
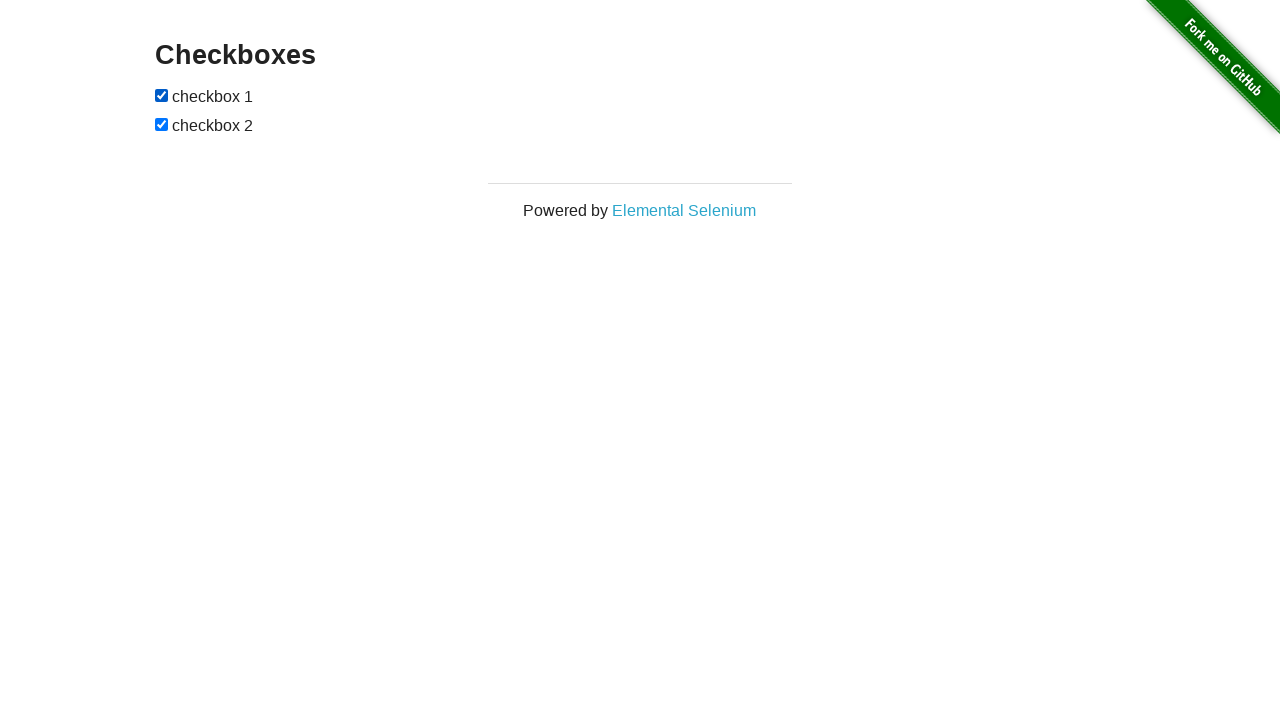

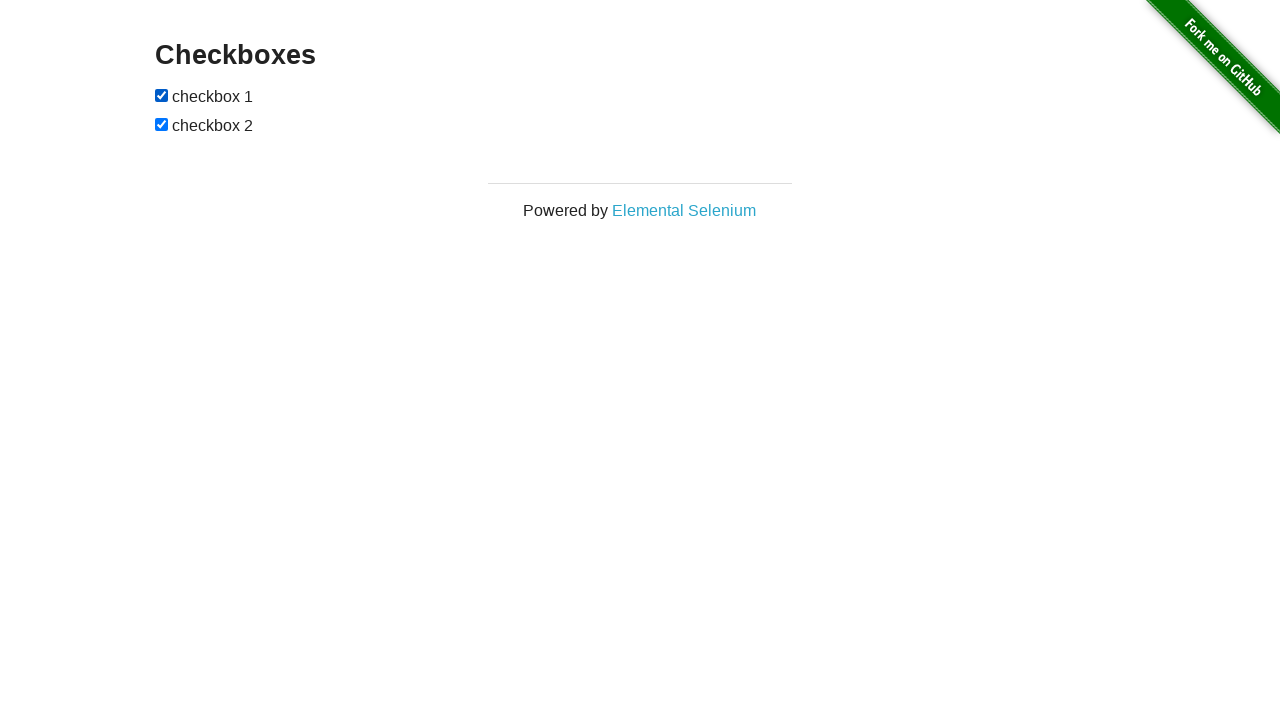